Verifies that the fourth row of the customer table contains "Mexico" using multiple selector strategies

Starting URL: https://www.w3schools.com/css/css_table.asp

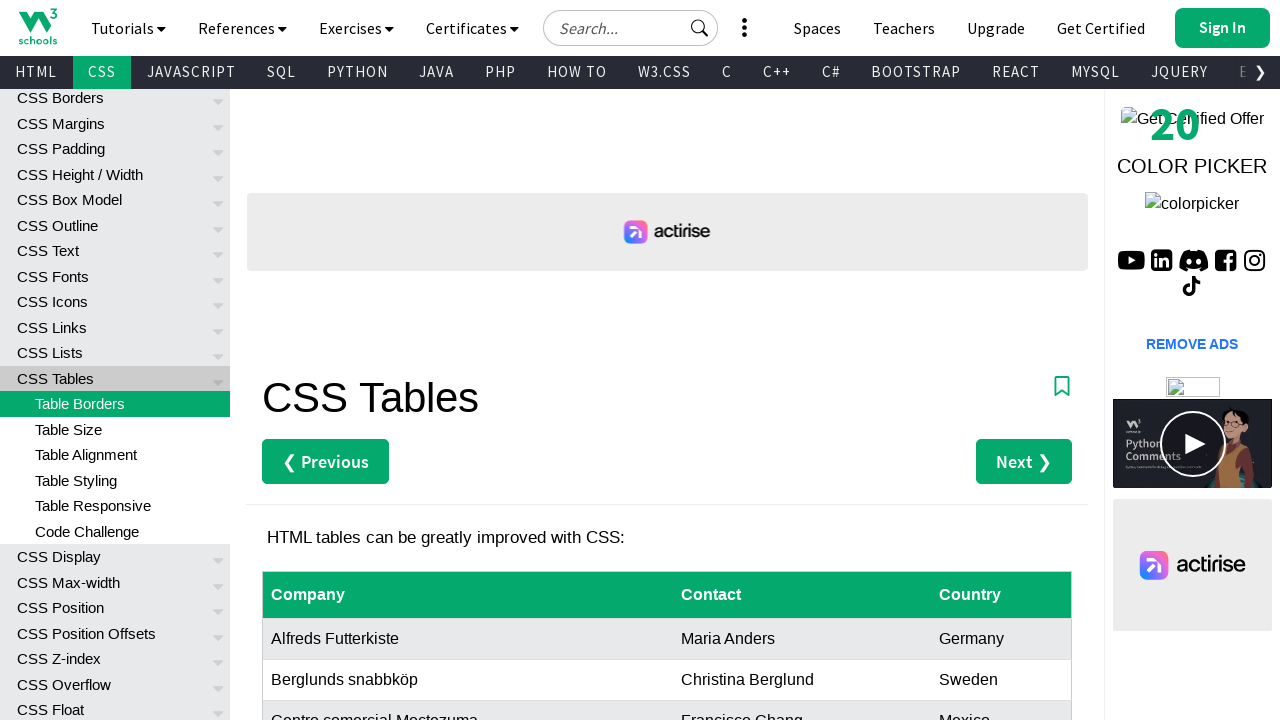

Navigated to W3Schools CSS table page
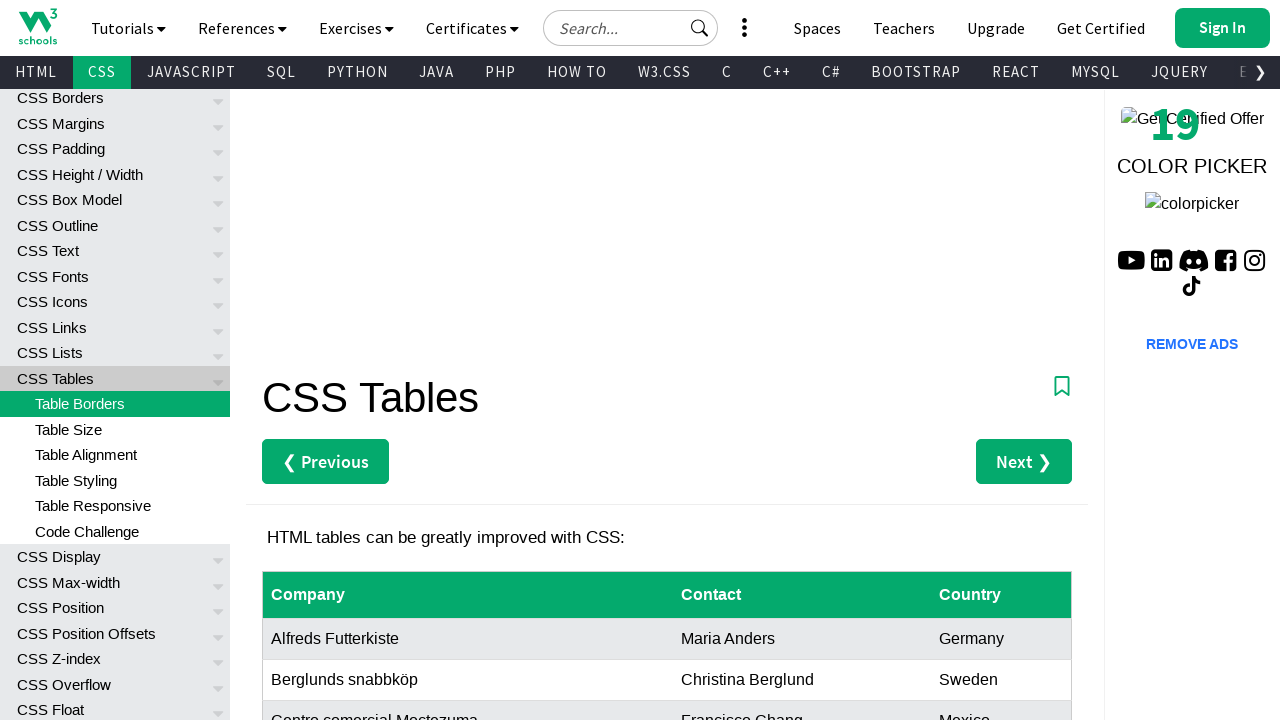

Located fourth row using CSS selector #customers tr:nth-child(4)
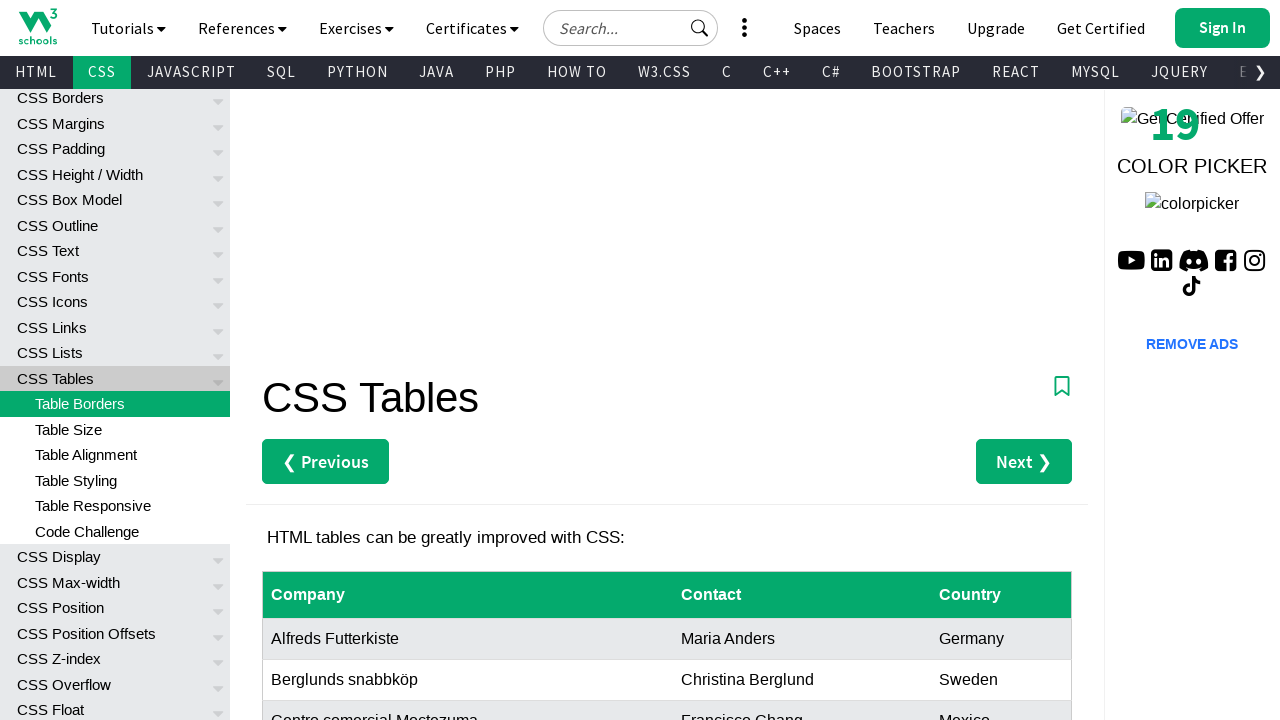

Verified fourth row contains 'Mexico'
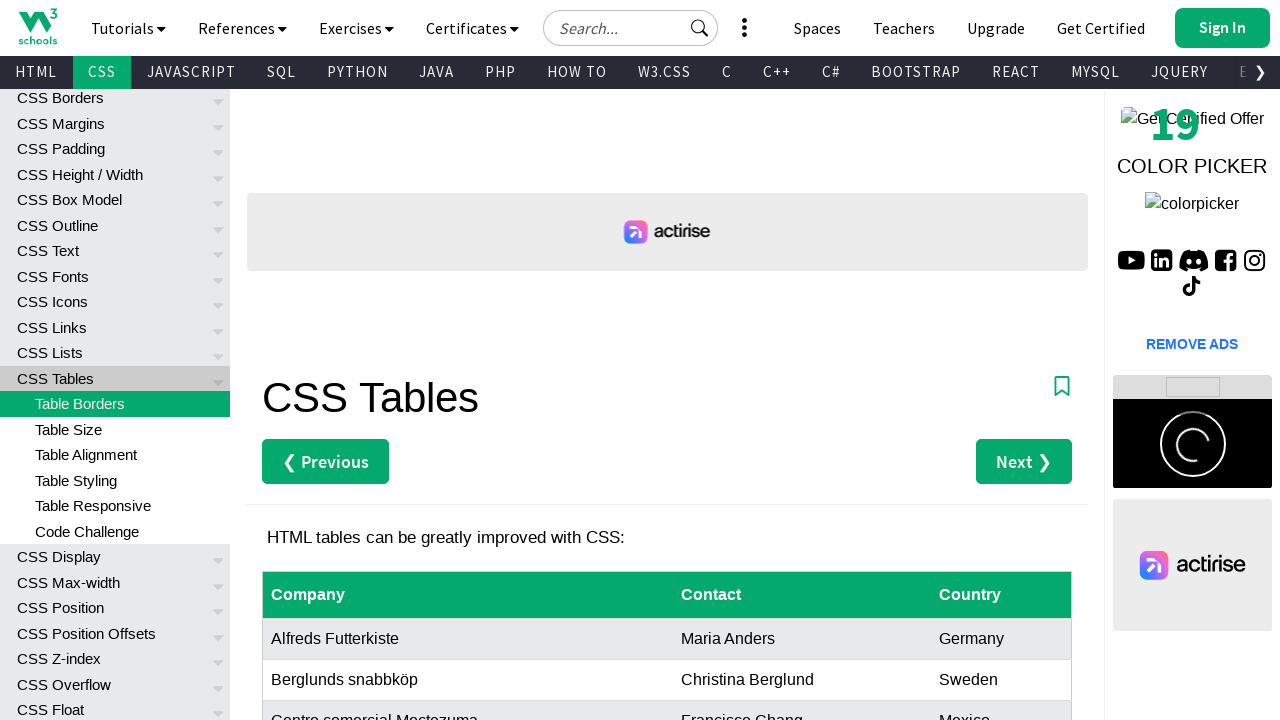

Located fourth row using XPath selector //*[@id='customers']//tr[4]
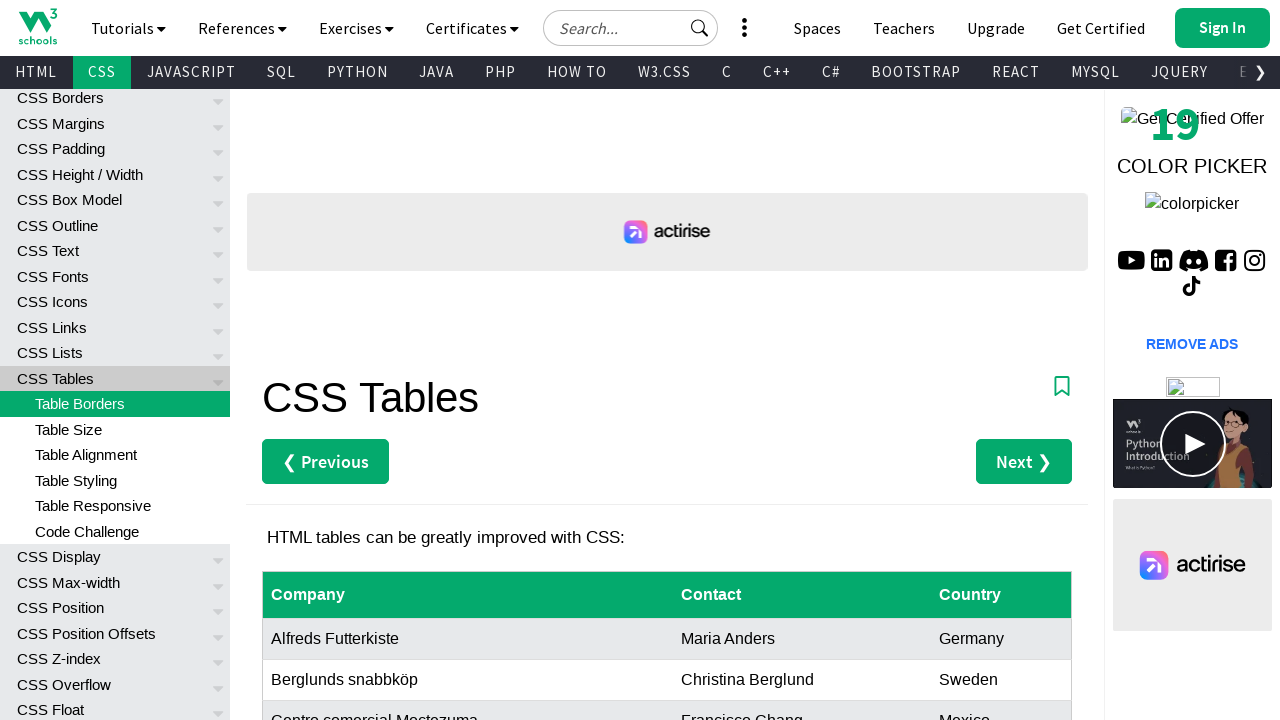

Verified fourth row via XPath also contains 'Mexico'
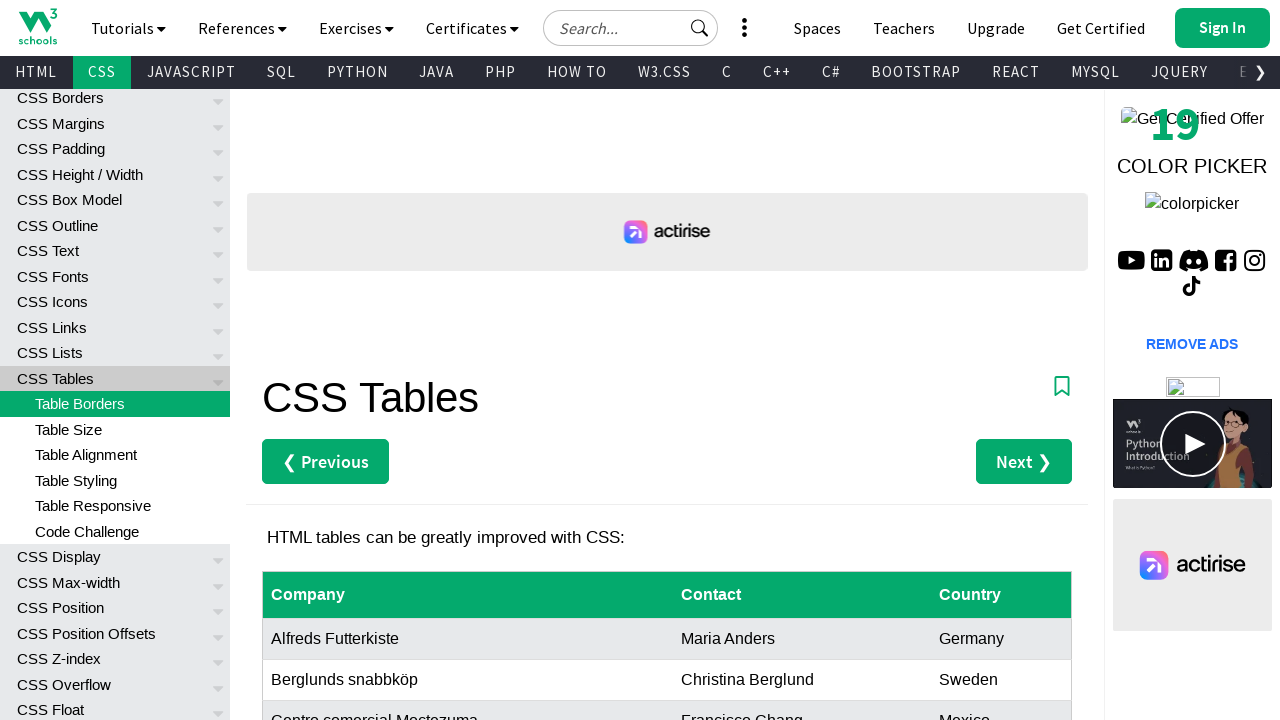

Retrieved all rows from customers table
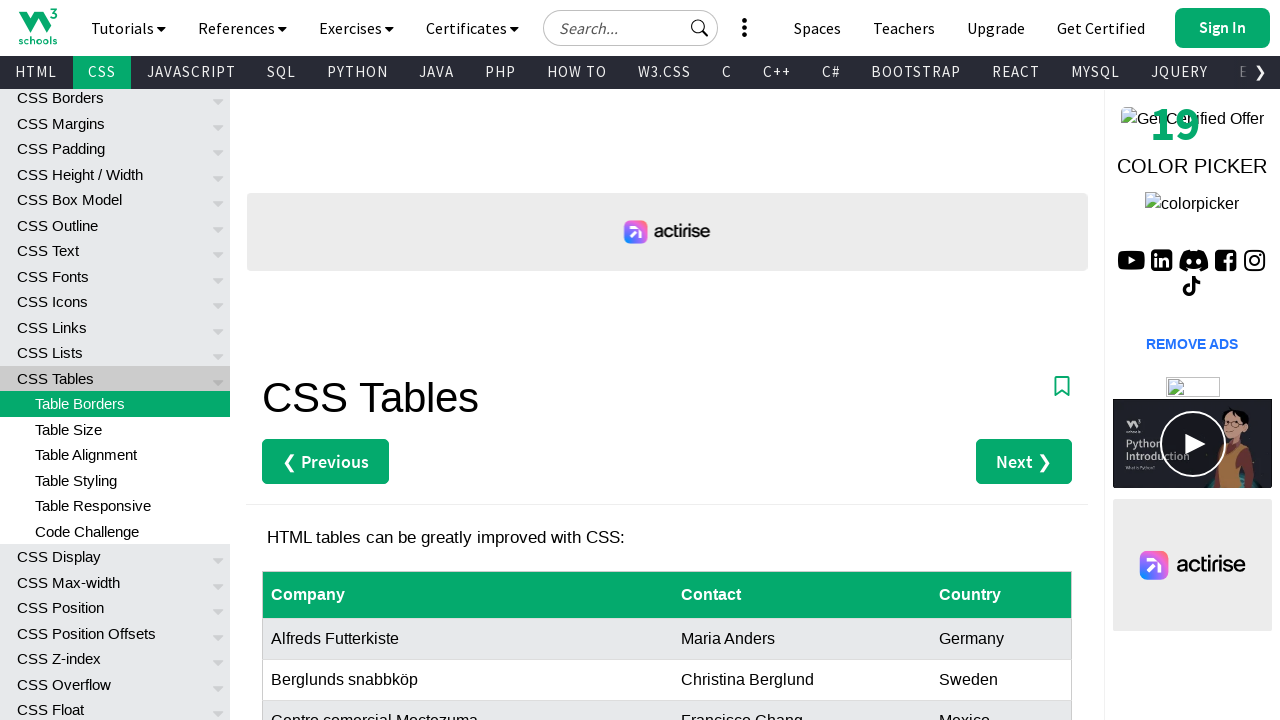

Found row containing 'Mexico': 
Centro comercial Moctezuma
Francisco Chang
Mexico

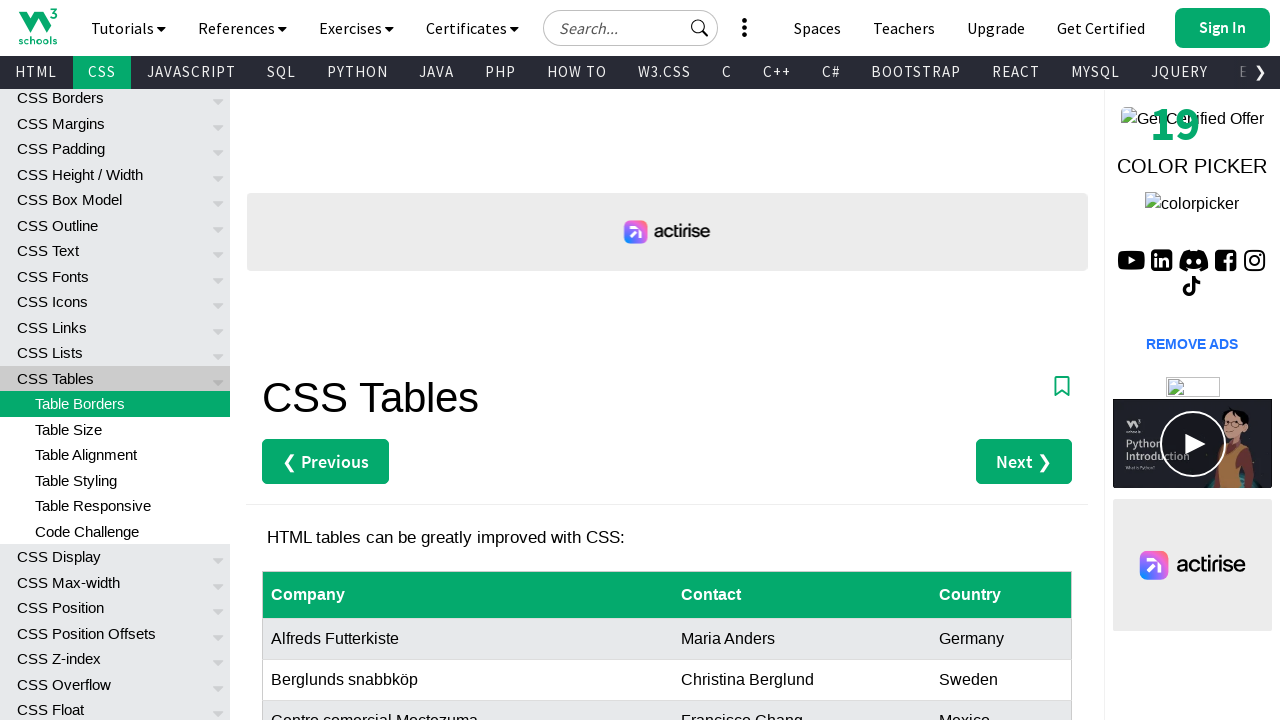

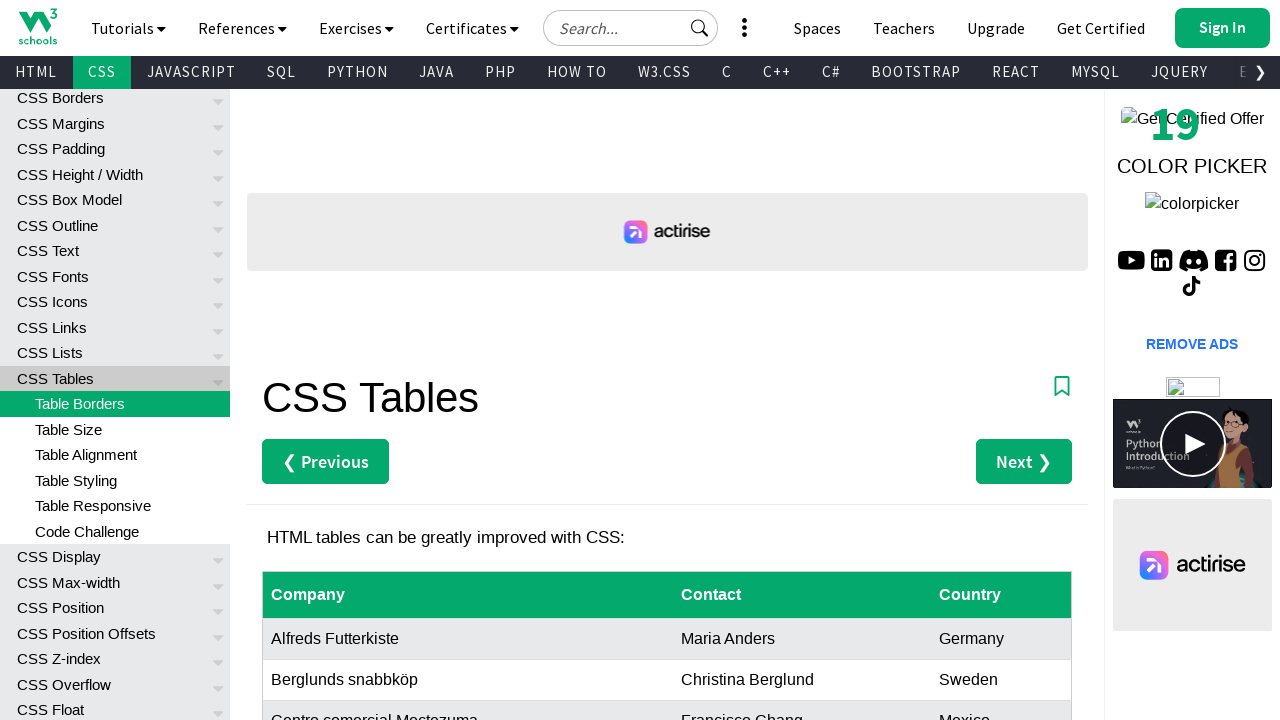